Tests that submitting the language form without filling required fields shows an error message

Starting URL: http://www.99-bottles-of-beer.net/submitnewlanguage.html

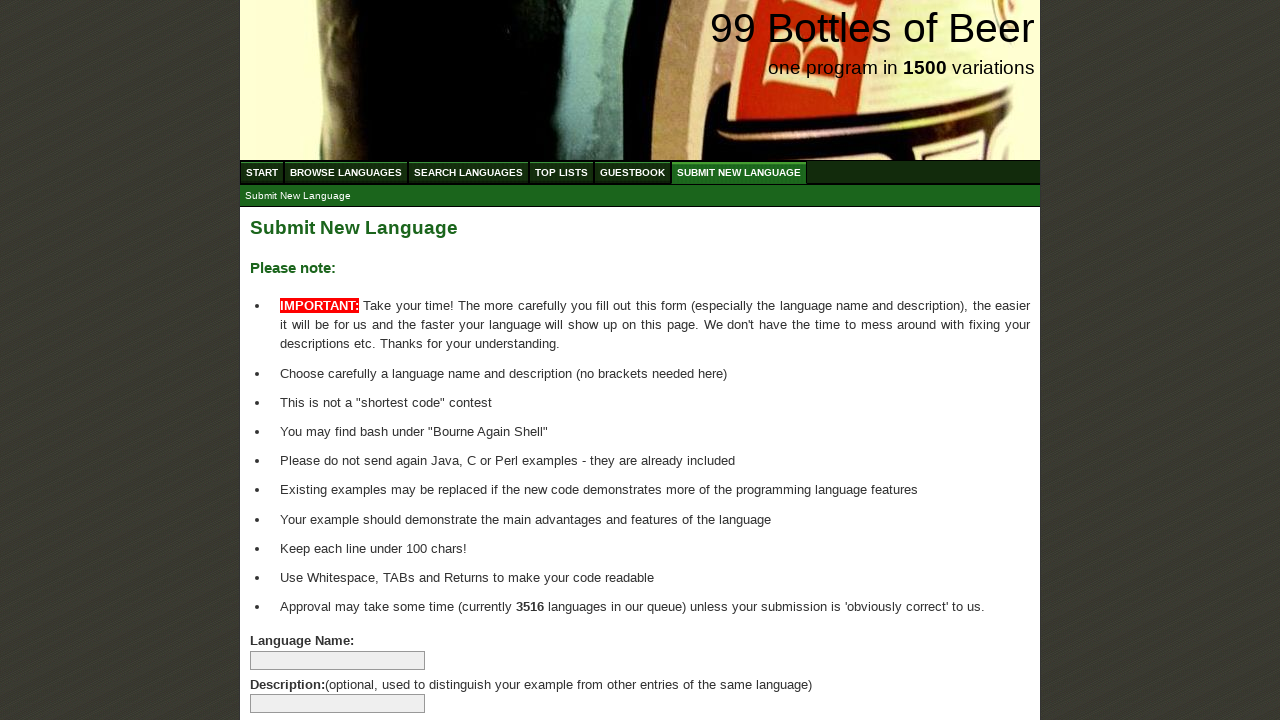

Clicked Submit Language button without filling any required fields at (294, 665) on xpath=//body/div[@id='wrap']/div[@id='main']/form[@id='addlanguage']/p/input[@ty
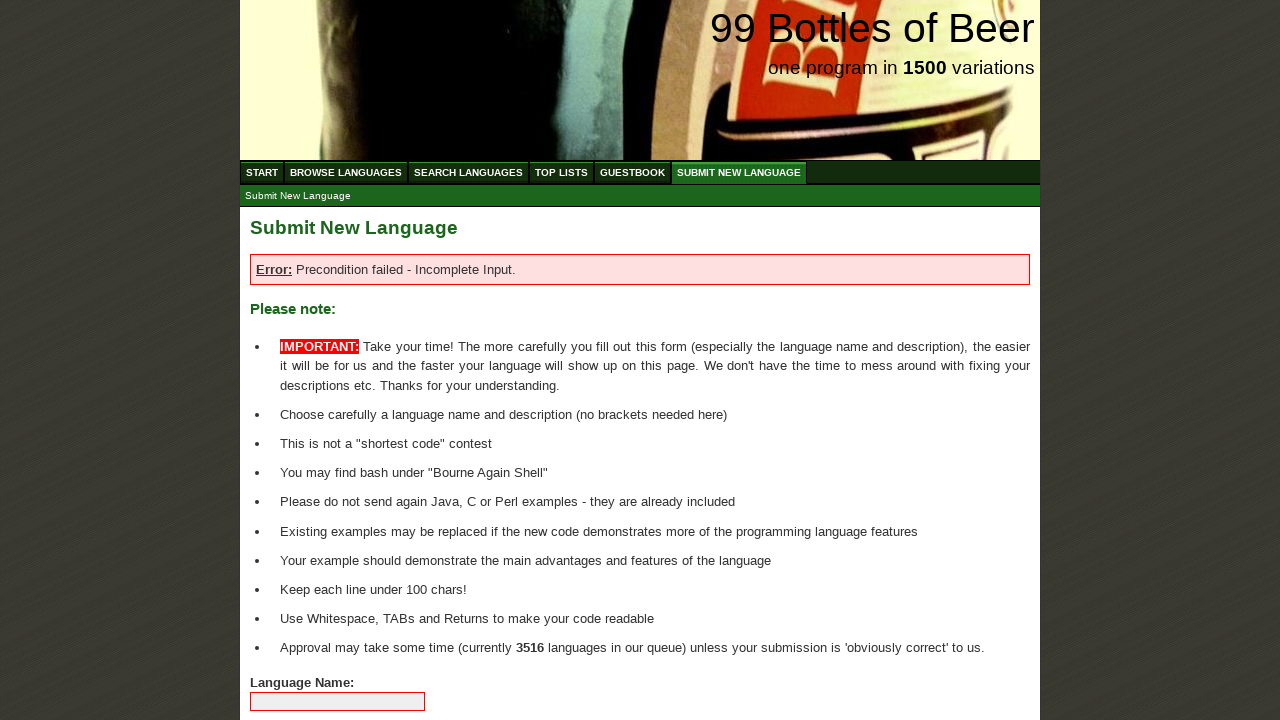

Located error message element
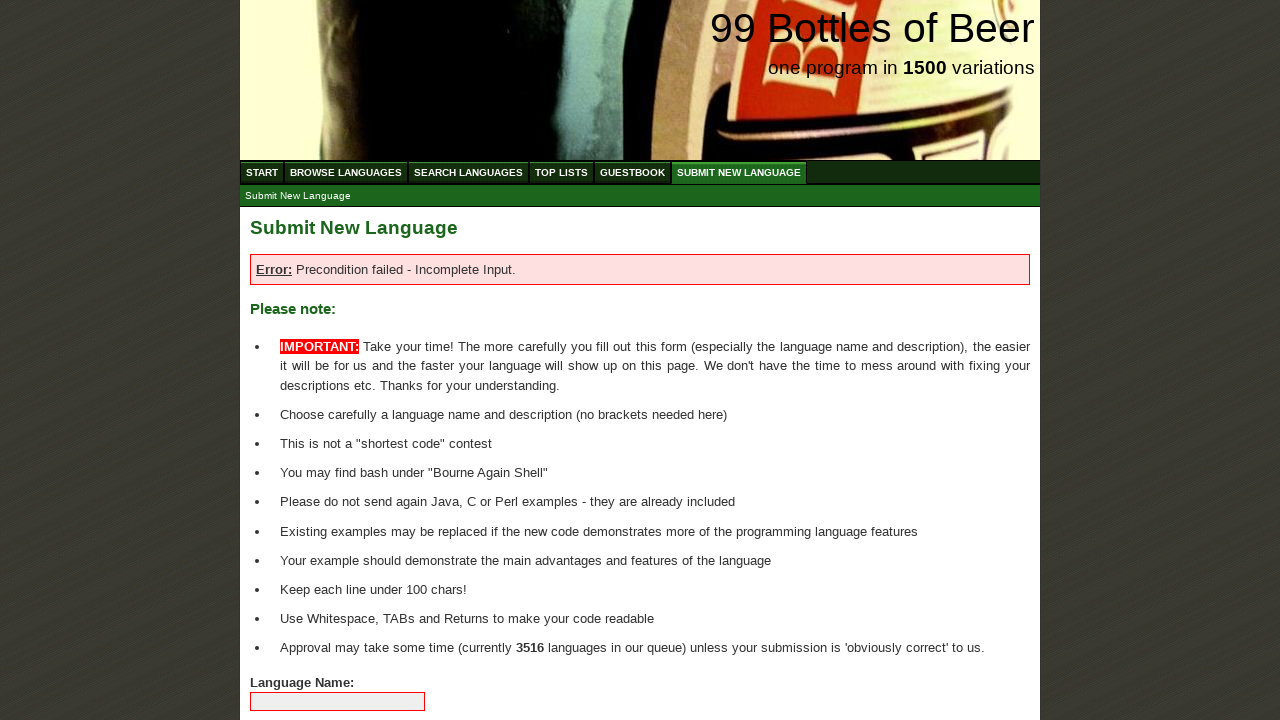

Verified error message displays 'Error: Precondition failed - Incomplete Input.'
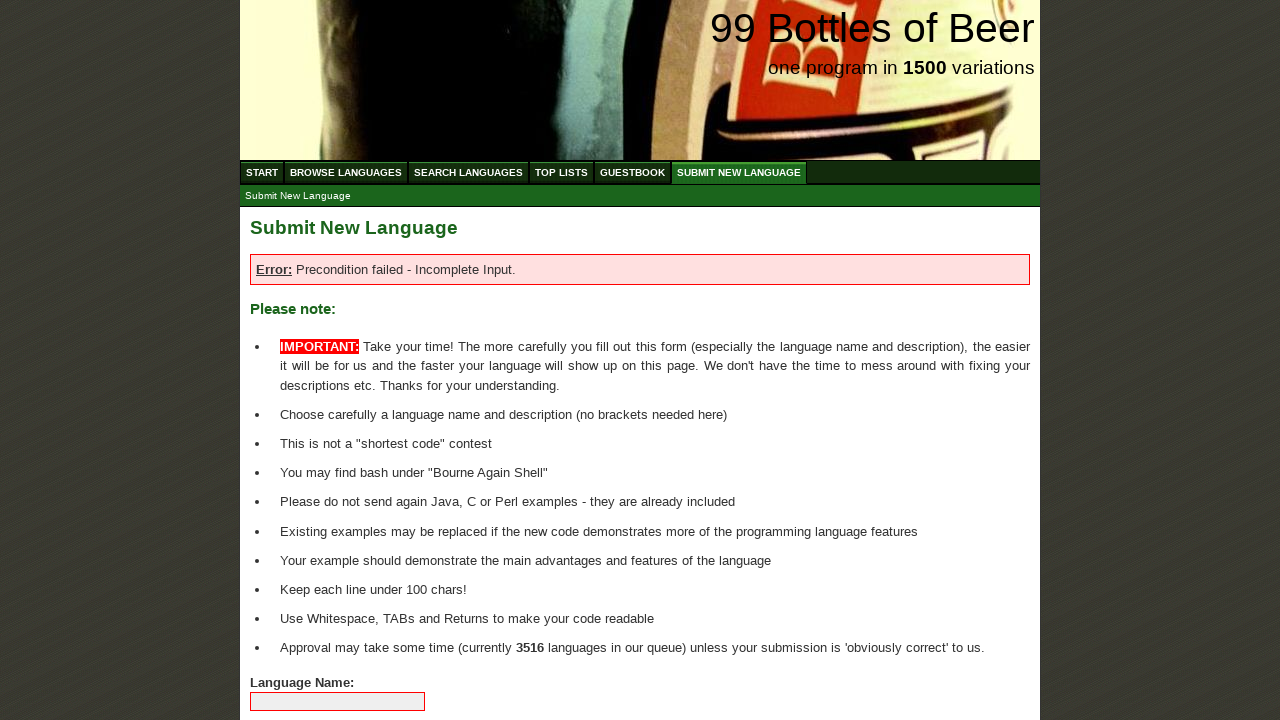

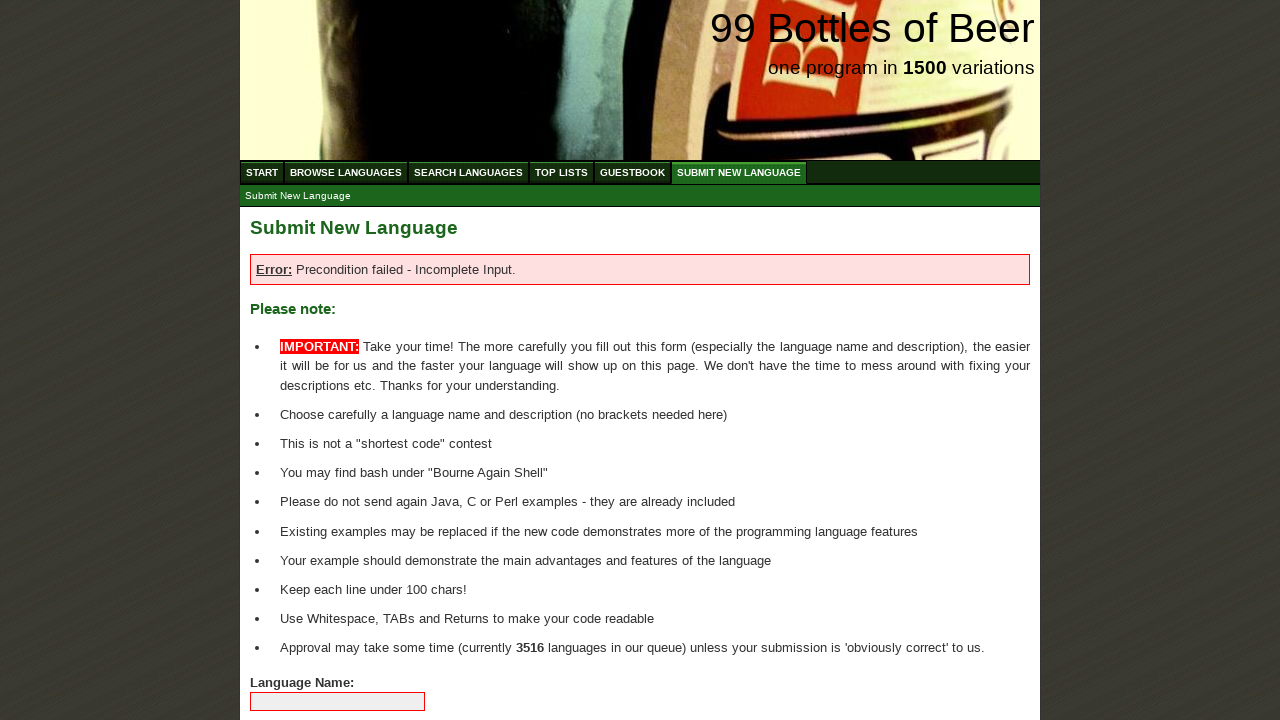